Tests dynamic controls page by clicking the Remove button to remove a checkbox, then clicking Enable button to enable a text field and typing text into it

Starting URL: https://the-internet.herokuapp.com/dynamic_controls

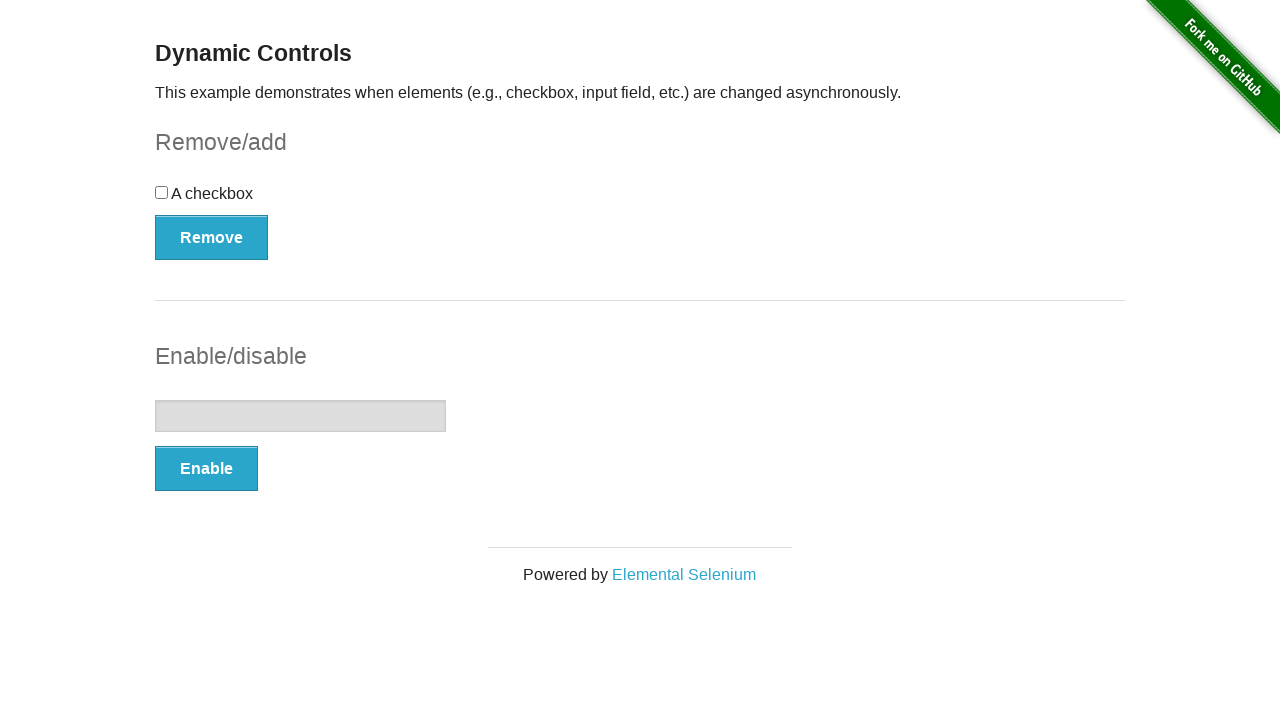

Clicked Remove button to remove checkbox at (212, 237) on xpath=//button[text()='Remove']
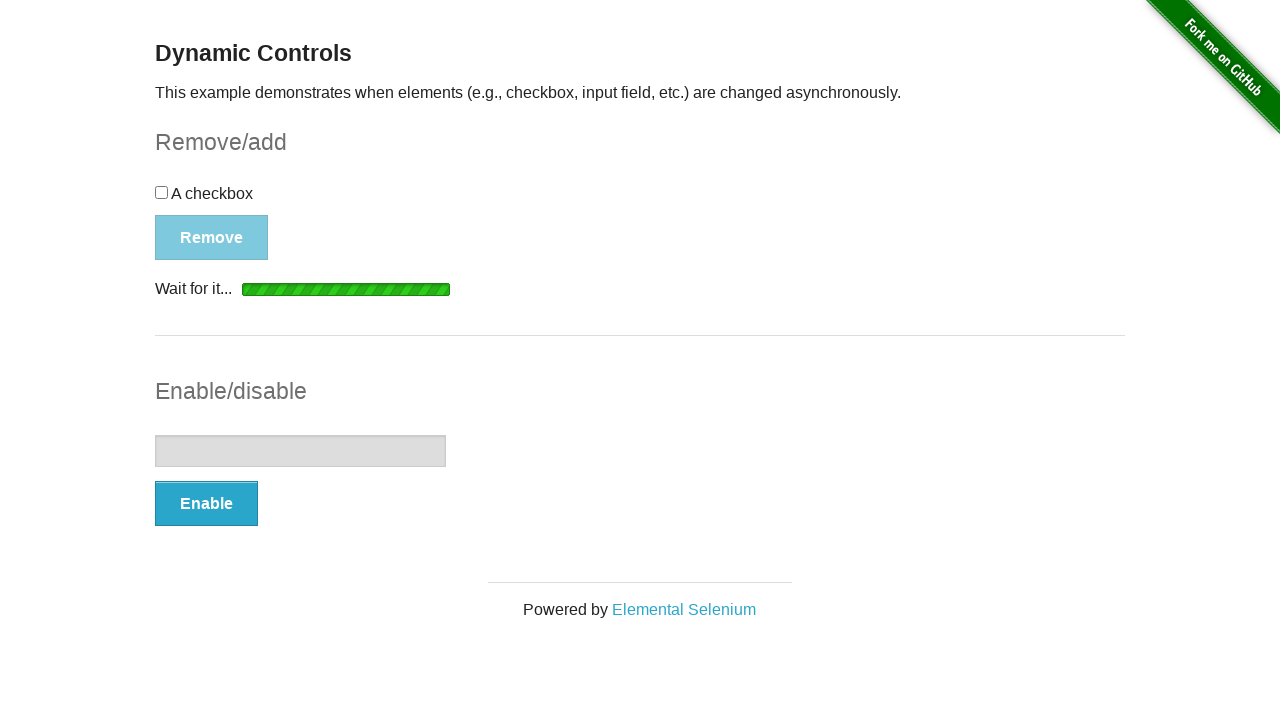

Remove button became hidden - checkbox removed
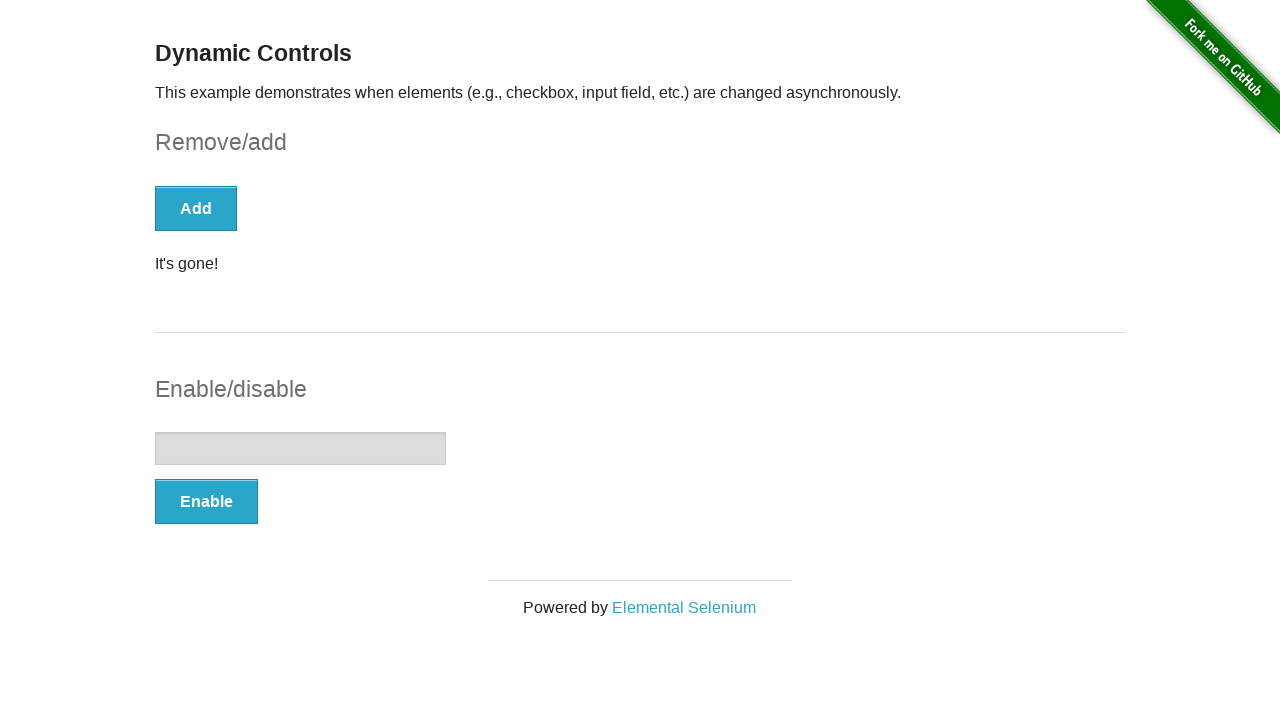

Clicked Enable button to enable text field at (206, 501) on xpath=//button[text()='Enable']
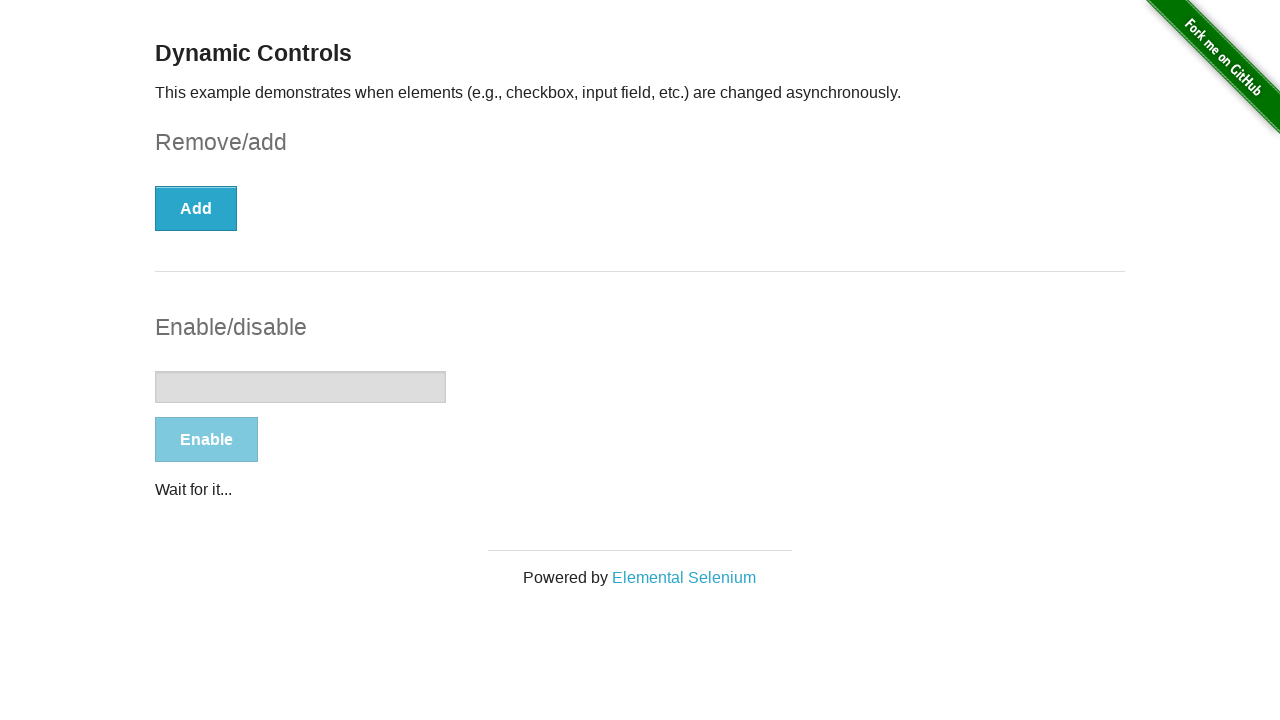

Text field became visible and enabled
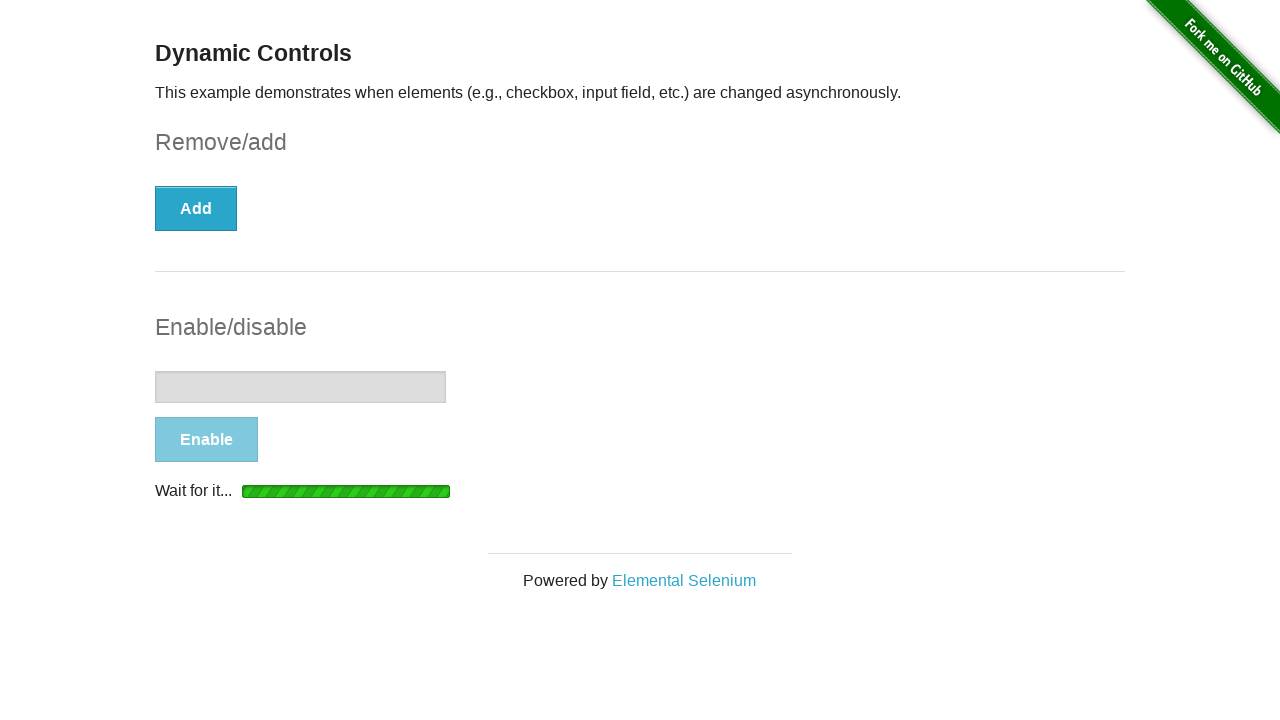

Filled text field with 'HELLO' on //input[@type='text']
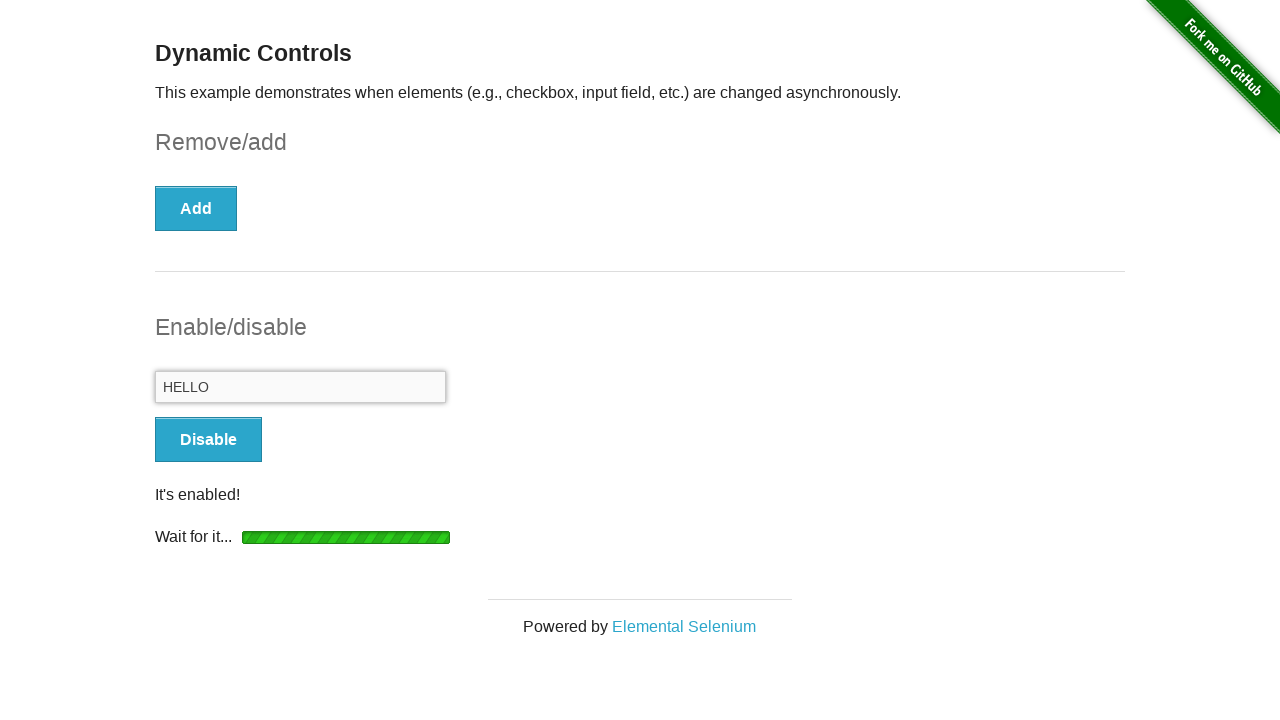

Verified text 'HELLO' was successfully entered in field
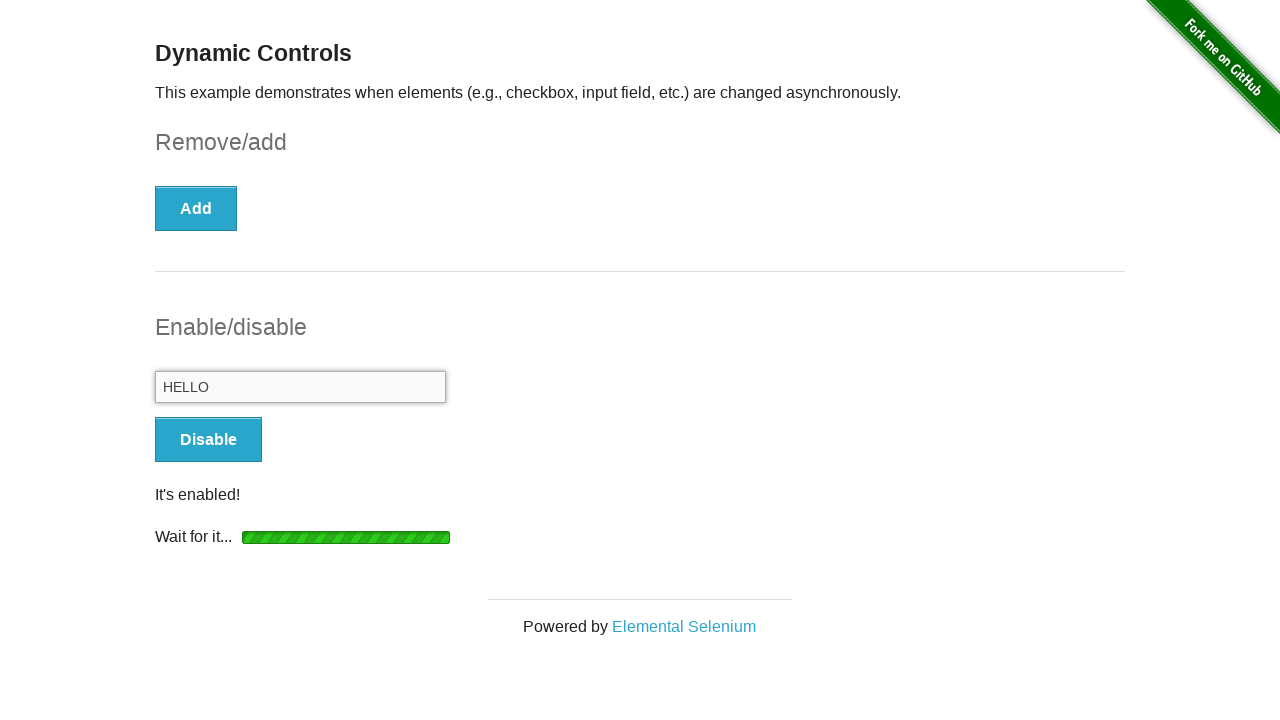

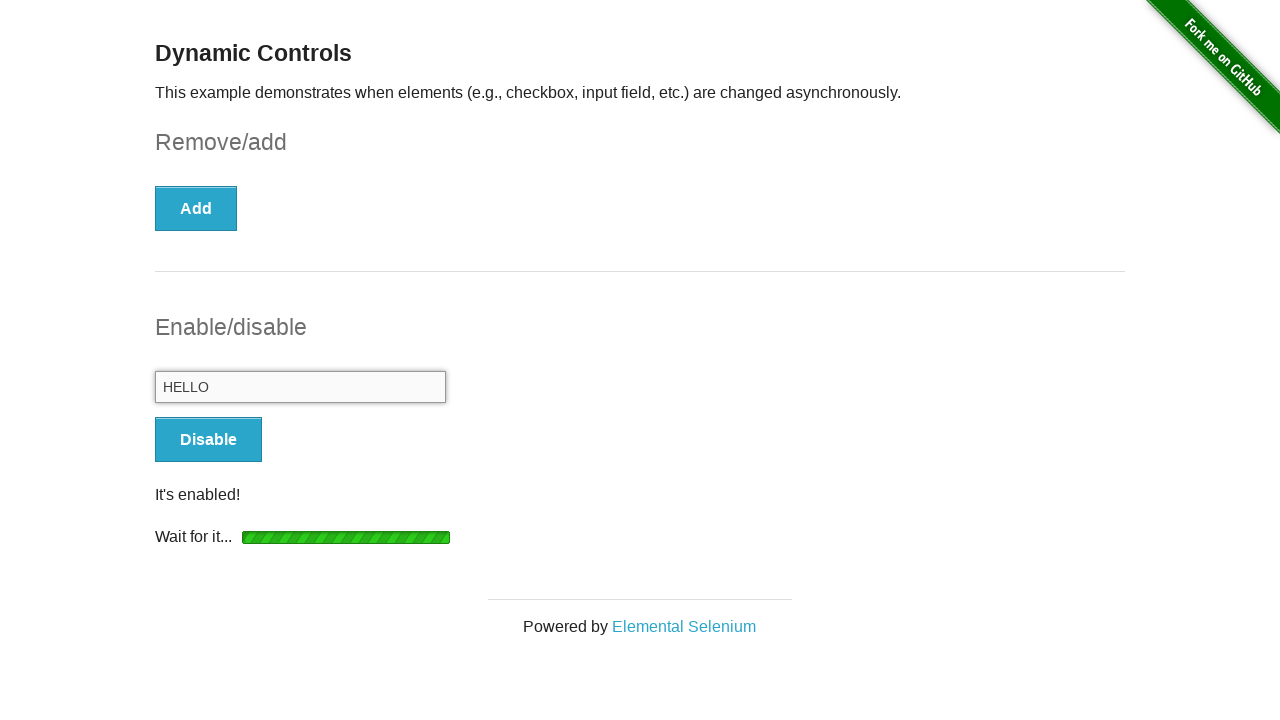